Tests iframe handling by switching between multiple frames and nested frames, filling forms and clicking elements within each frame

Starting URL: https://www.hyrtutorials.com/p/frames-practice.html

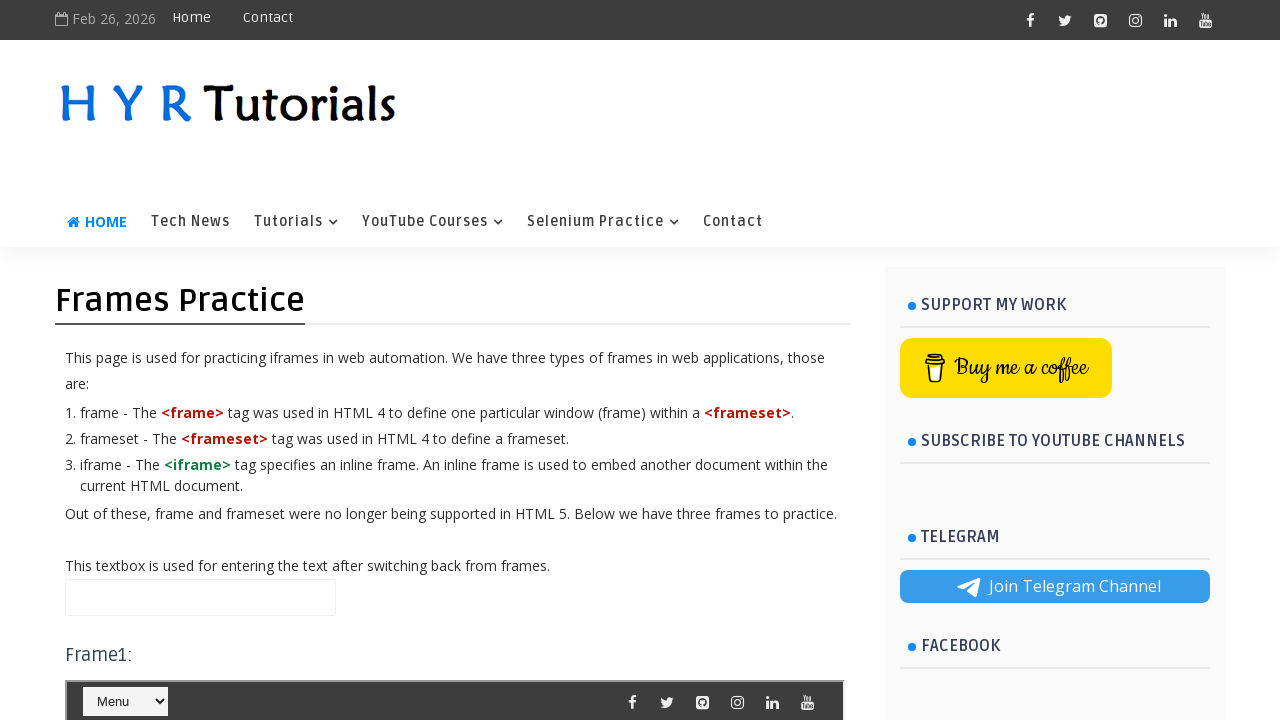

Switched to first frame and clicked dropdown in frame1 at (275, 360) on iframe[id='frm1'] >> internal:control=enter-frame >> #selectnav1
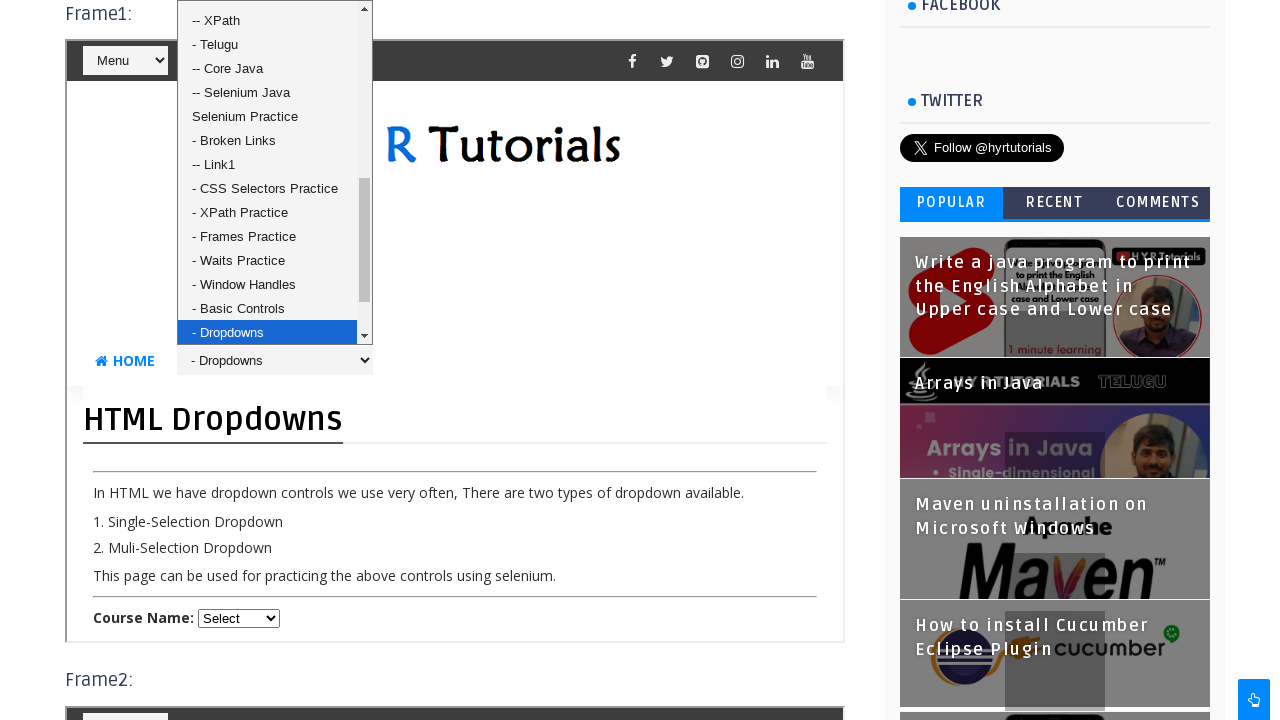

Switched to second frame and filled firstName field with 'Jaikishan' on iframe[id='frm2'] >> internal:control=enter-frame >> #firstName
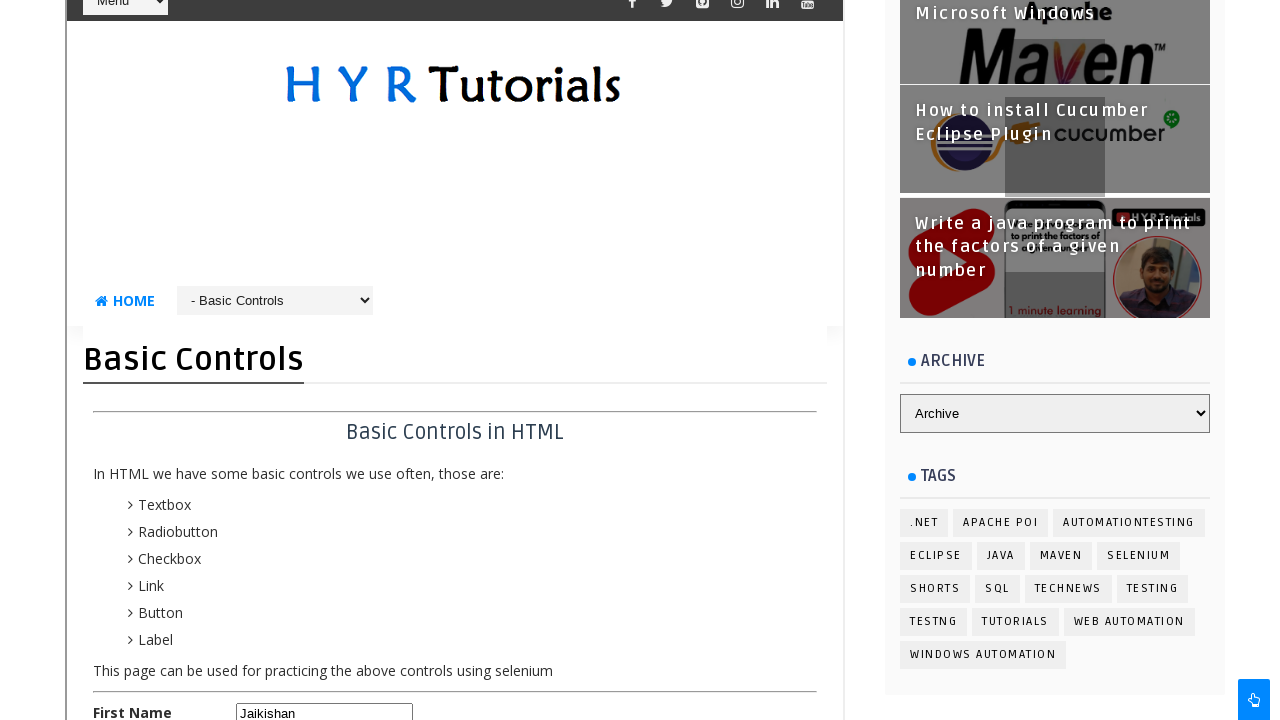

Filled lastName field with 'was here' in frame2 on iframe[id='frm2'] >> internal:control=enter-frame >> #lastName
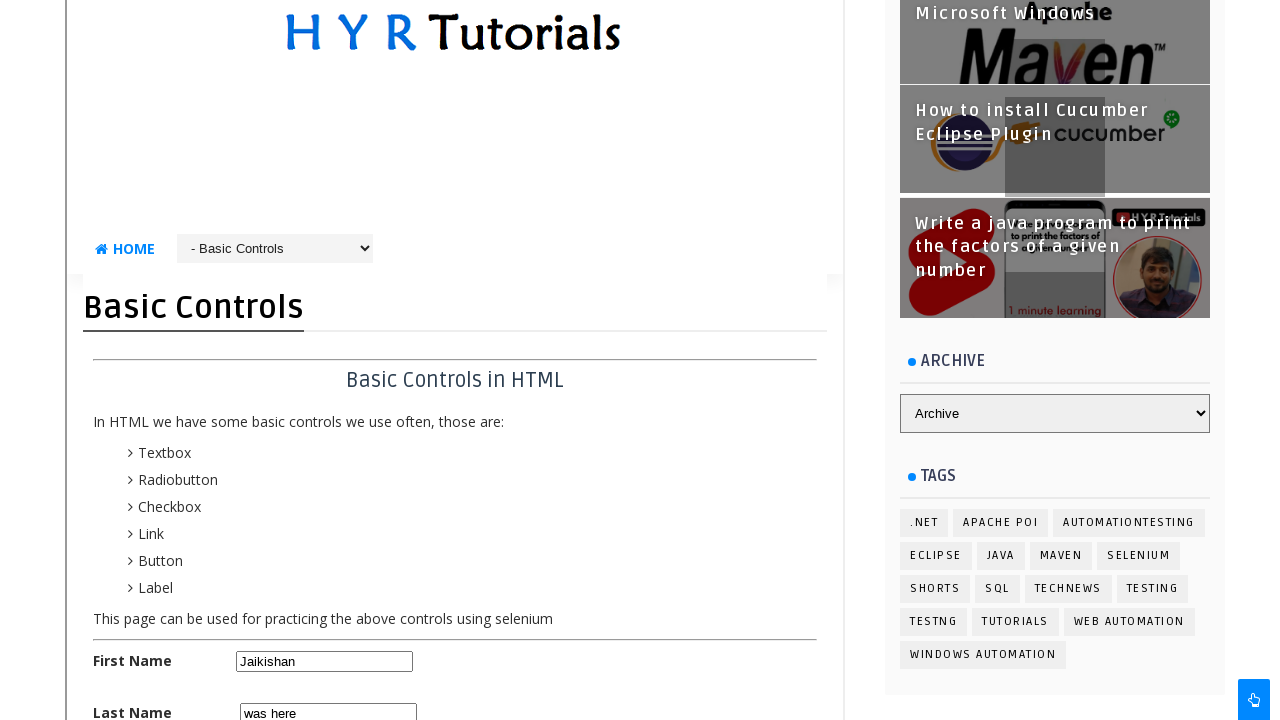

Switched to third frame and filled name field with 'Your Father' on iframe[id='frm3'] >> internal:control=enter-frame >> #name
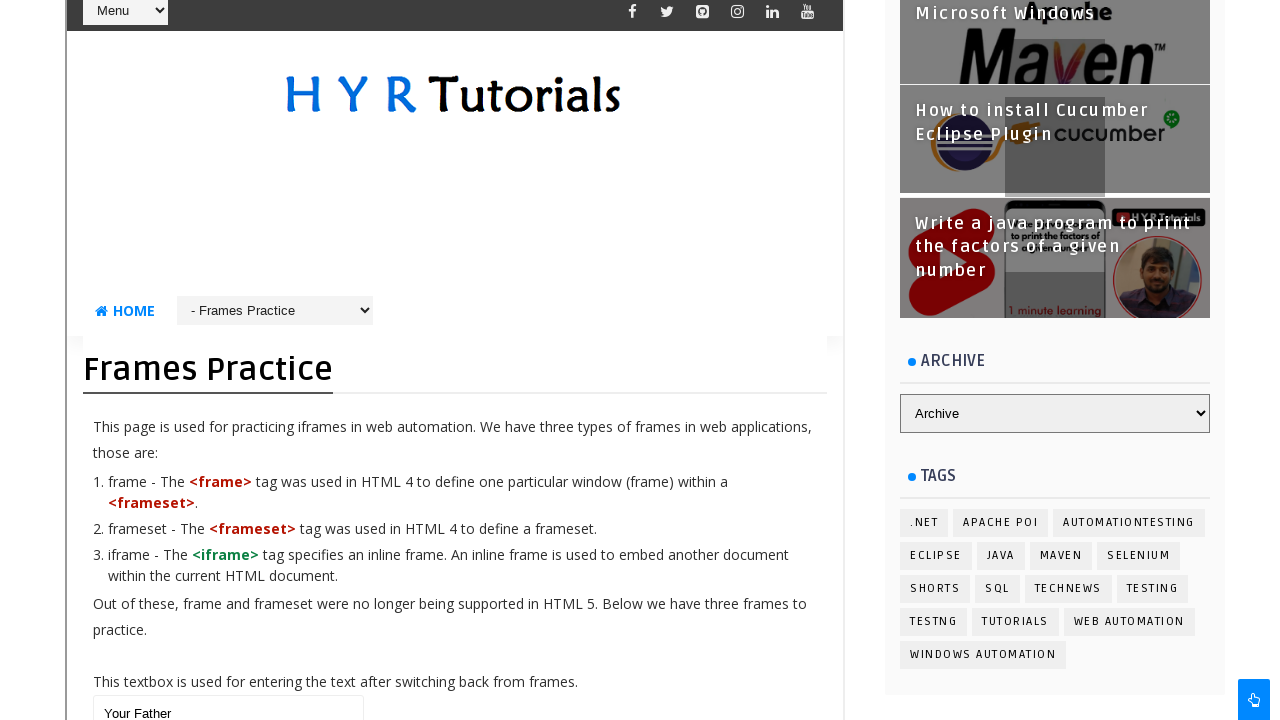

Accessed nested frame within frame3 and clicked dropdown in nested frame1 at (301, 360) on iframe[id='frm3'] >> internal:control=enter-frame >> iframe[id='frm1'] >> intern
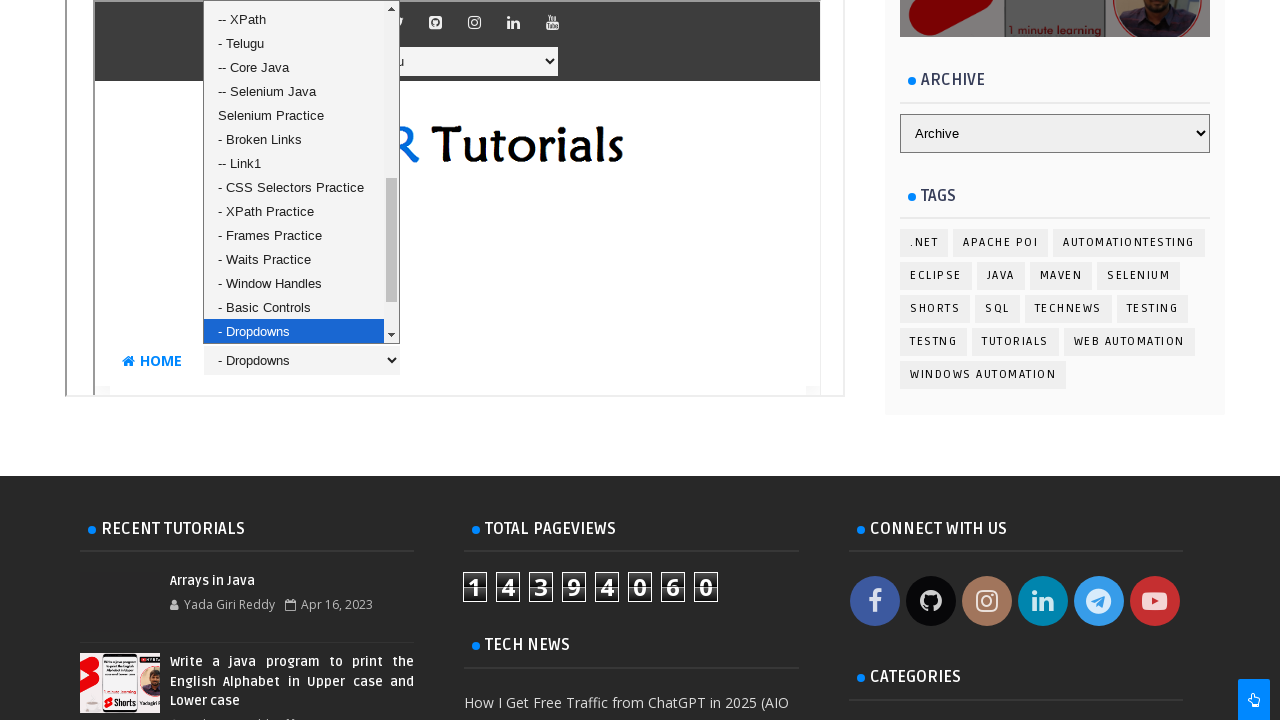

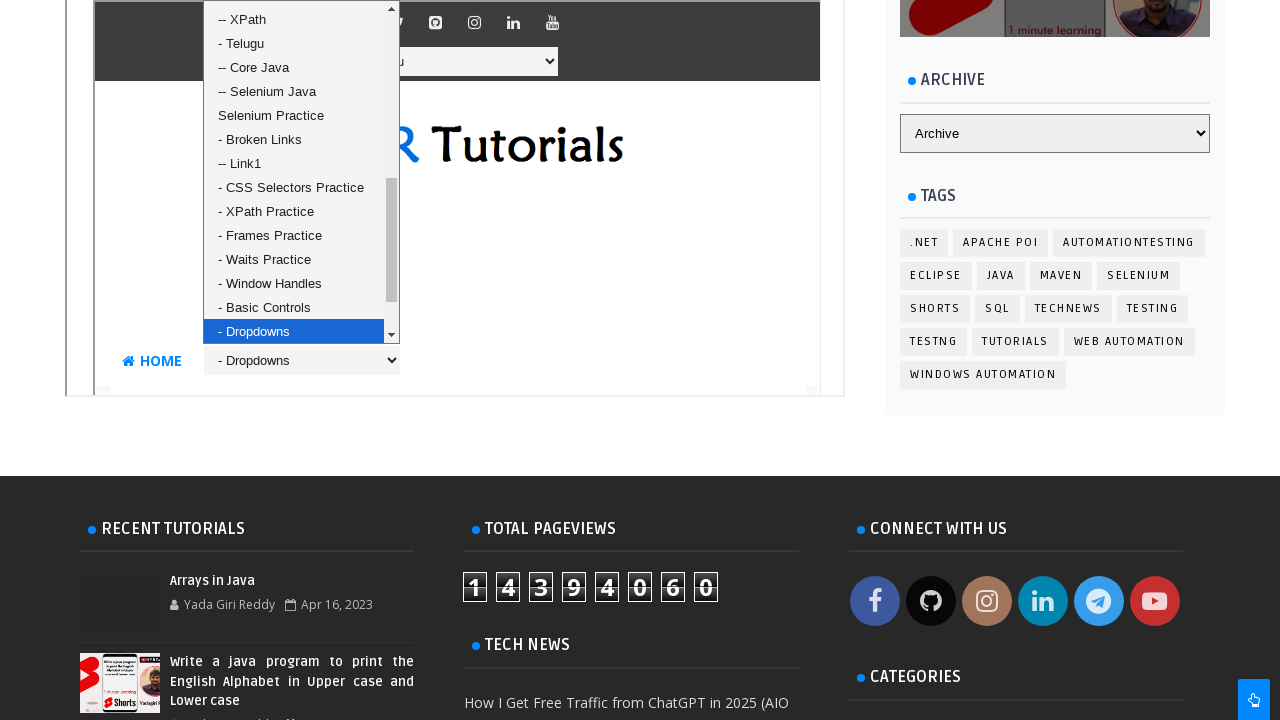